Tests scrolling and mouse hover functionality by scrolling to a mouse hover element, hovering over it to reveal a dropdown menu, and clicking the "Top" link option.

Starting URL: https://rahulshettyacademy.com/AutomationPractice/

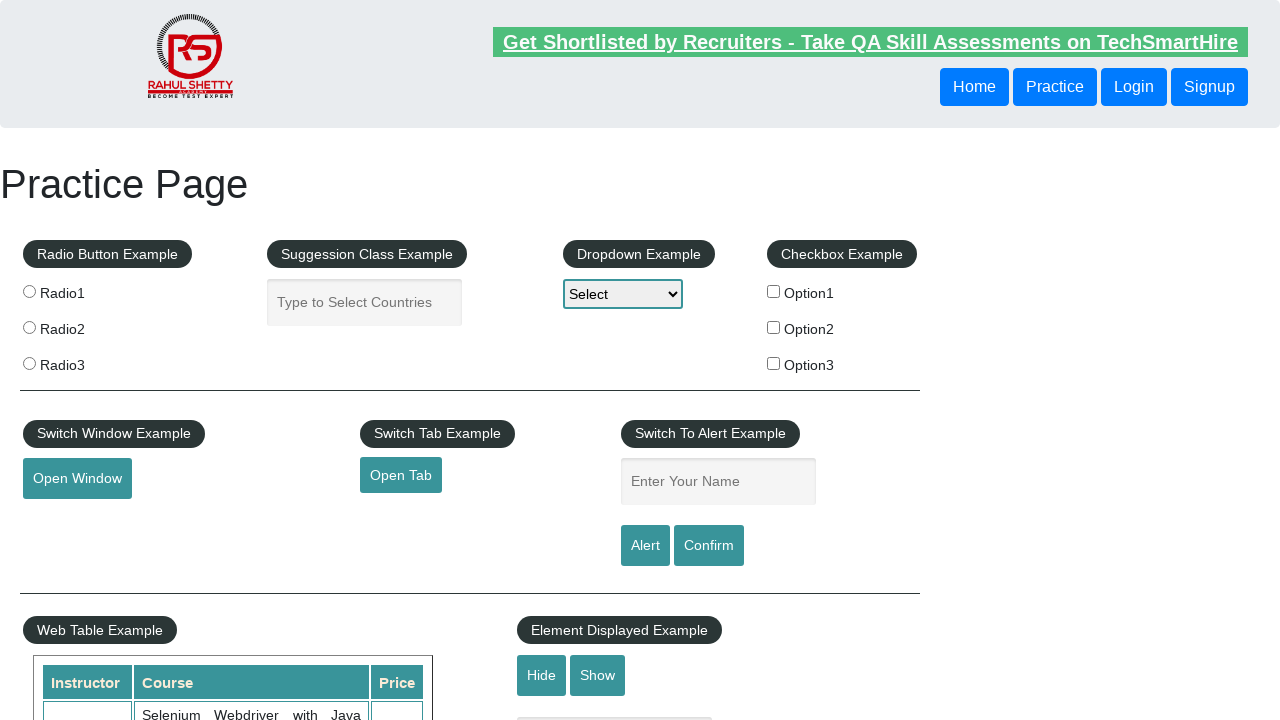

Scrolled mouse hover element into view
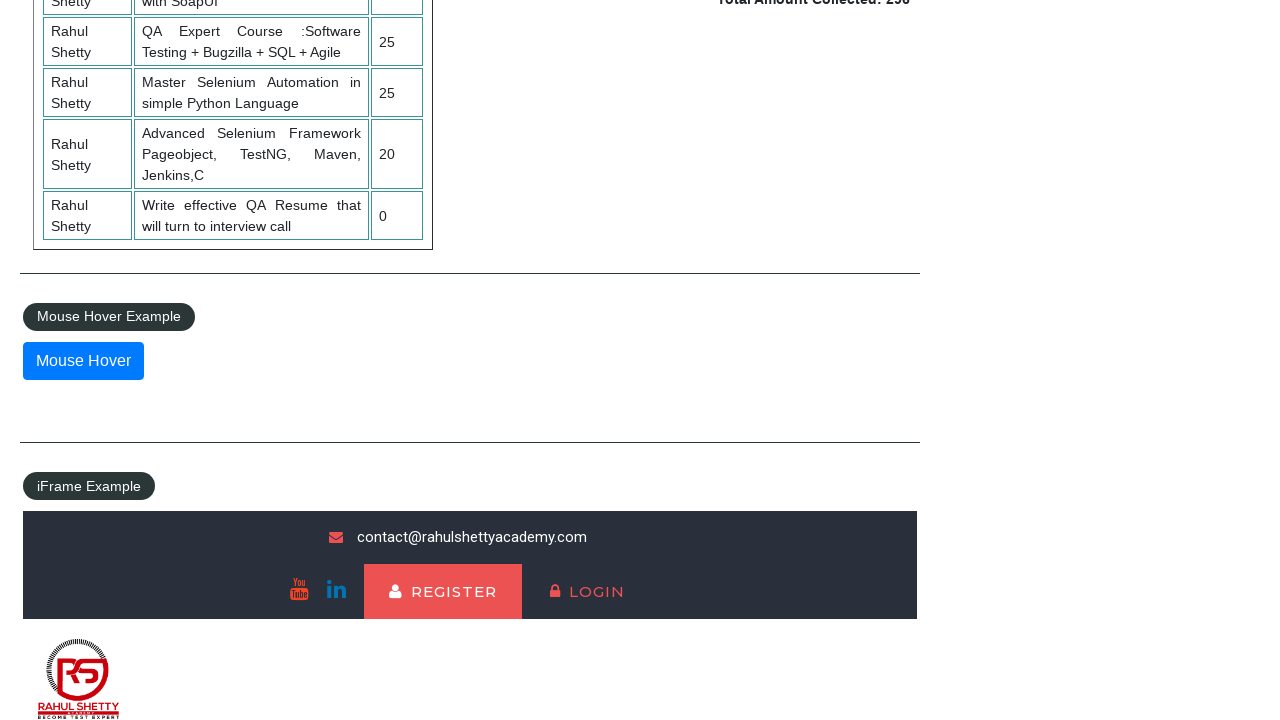

Hovered over mouse hover element to reveal dropdown menu at (83, 361) on #mousehover
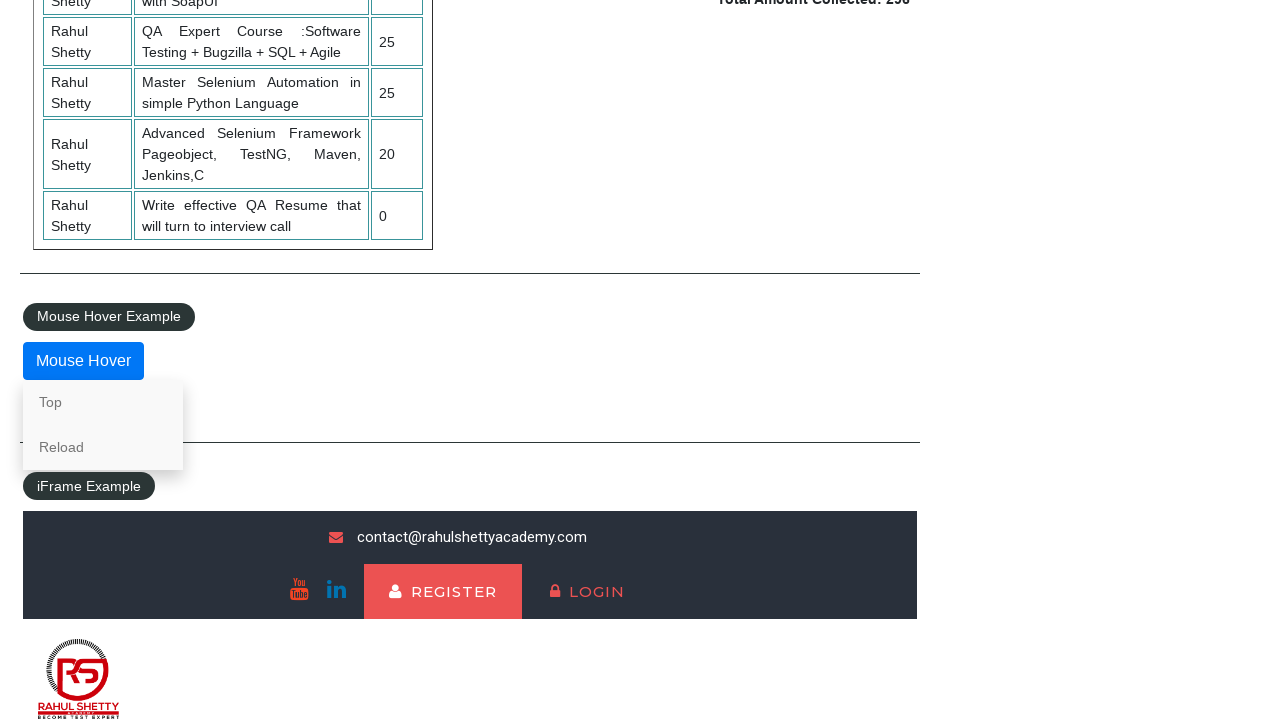

Clicked 'Top' link from dropdown menu at (103, 402) on a:text('Top')
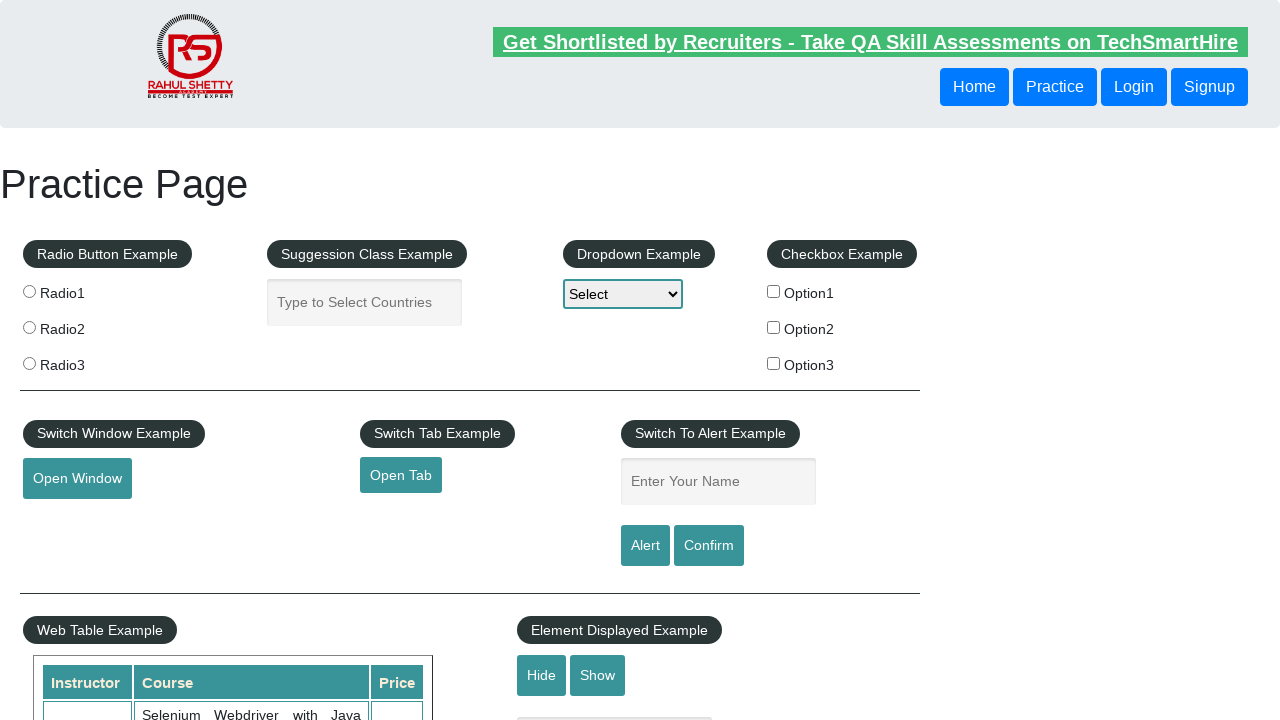

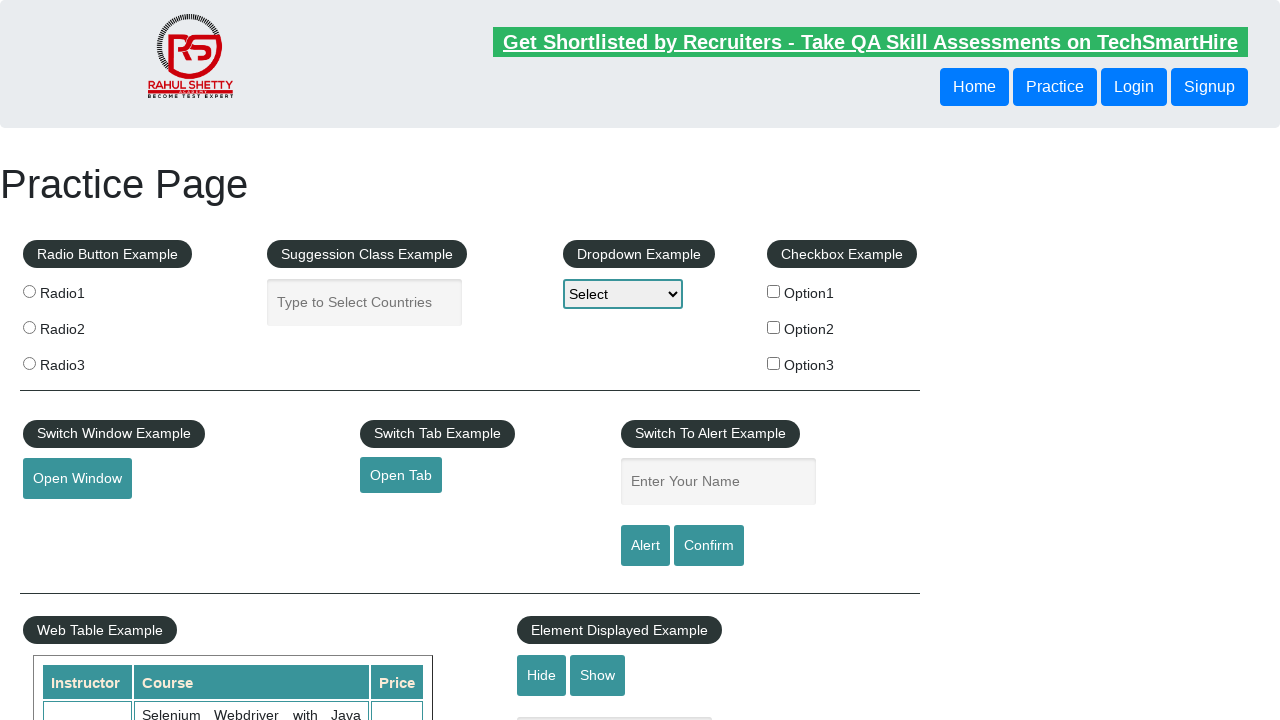